Verifies the table structure on the challenging DOM page, clicks edit and delete action links to test navigation

Starting URL: https://the-internet.herokuapp.com/challenging_dom

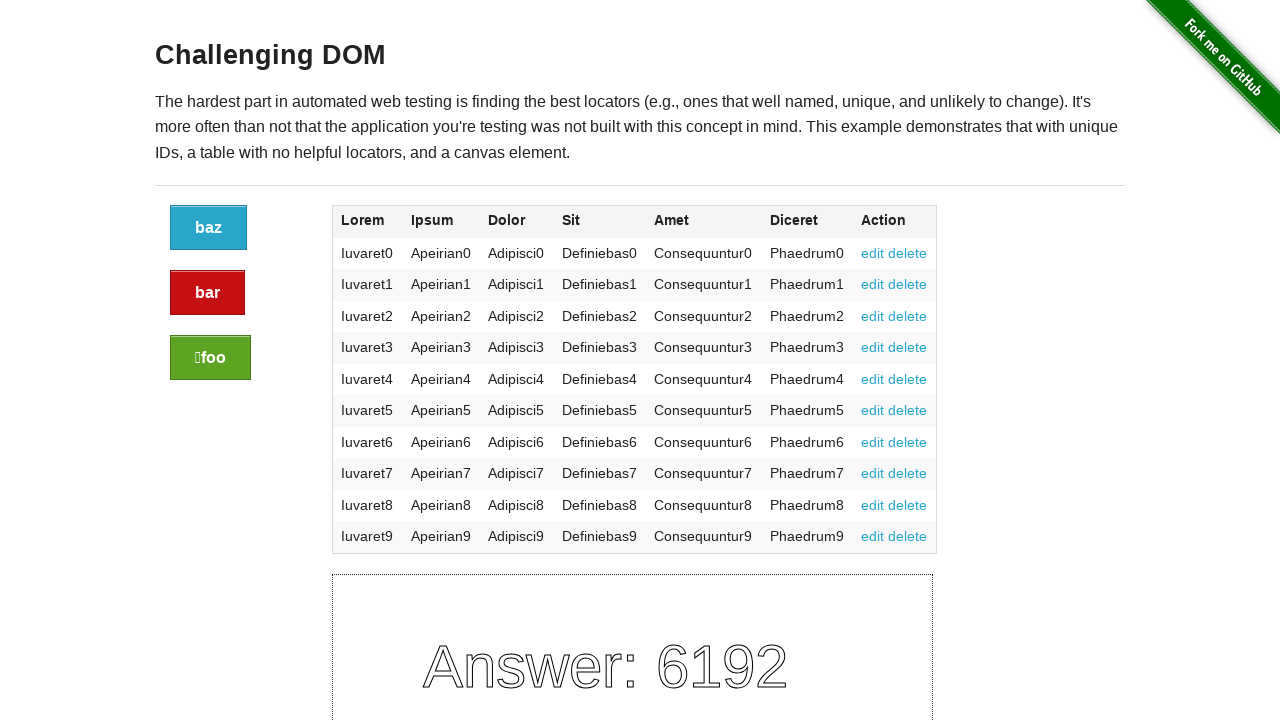

Table header with 'Lorem' text became visible
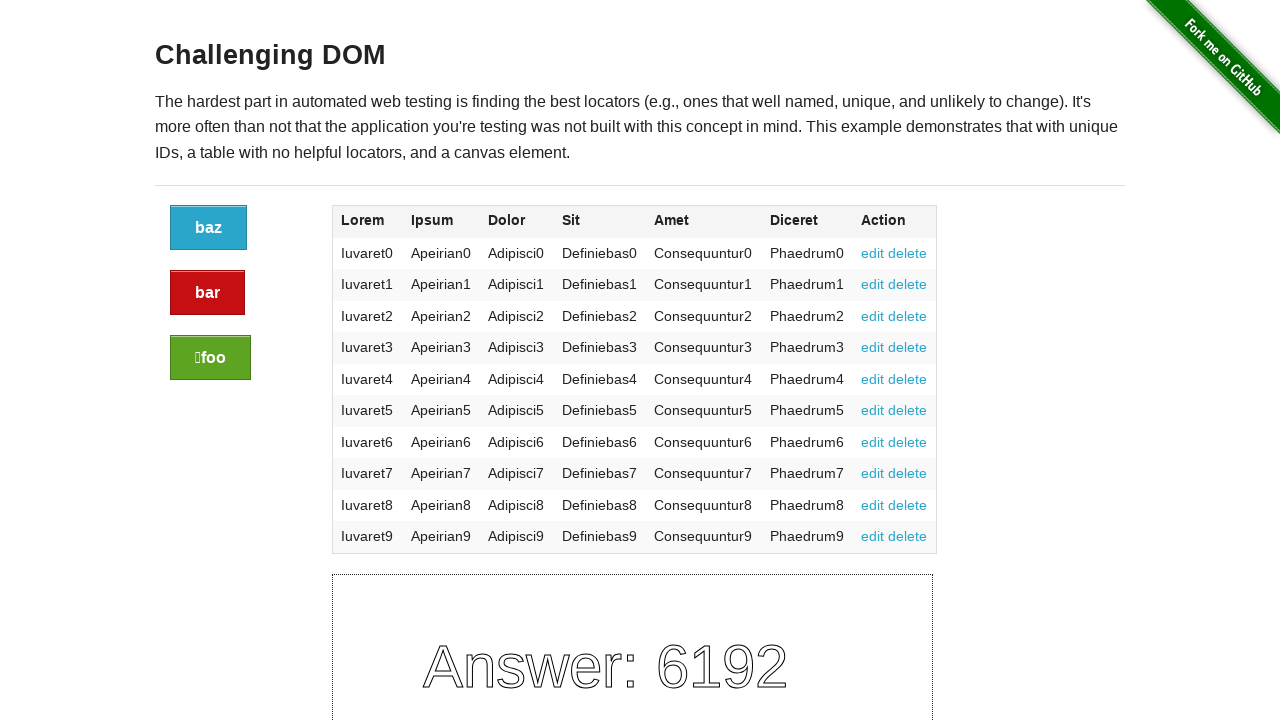

Located all edit action links in the table
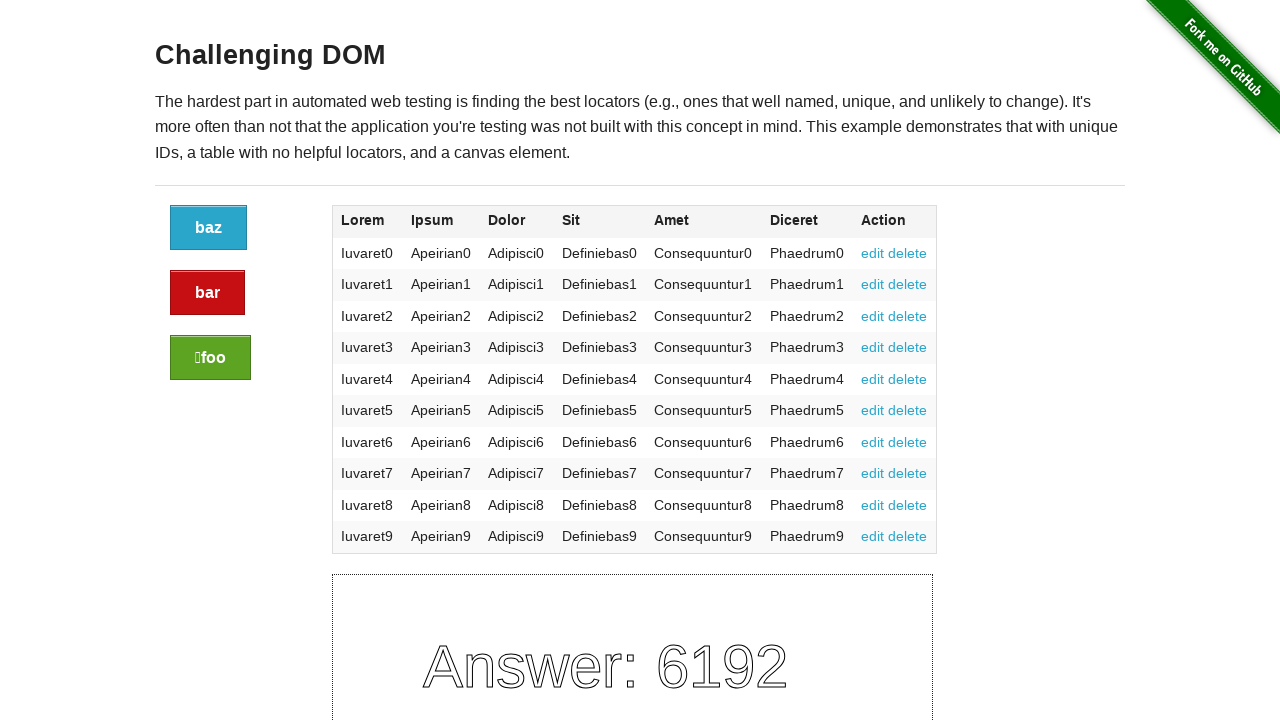

Located all delete action links in the table
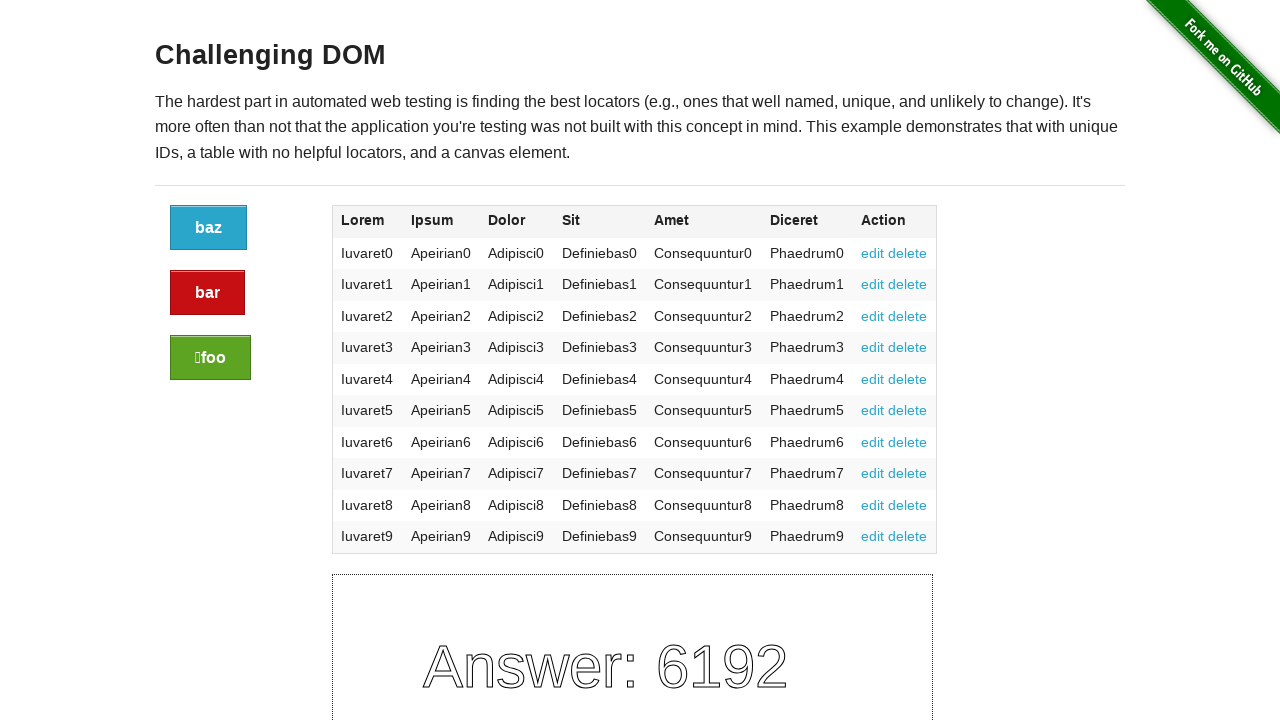

Clicked the first edit action link at (873, 253) on xpath=//a[text()='edit'] >> nth=0
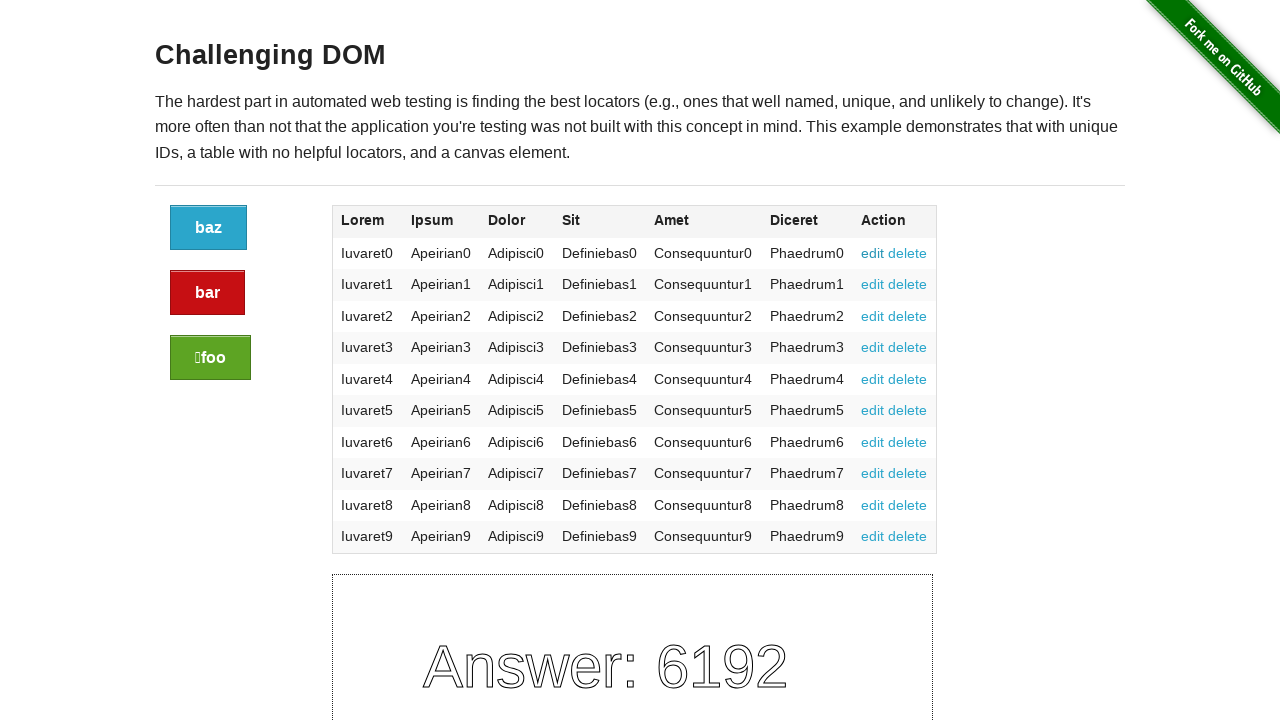

Clicked the first delete action link at (908, 253) on xpath=//a[text()='delete'] >> nth=0
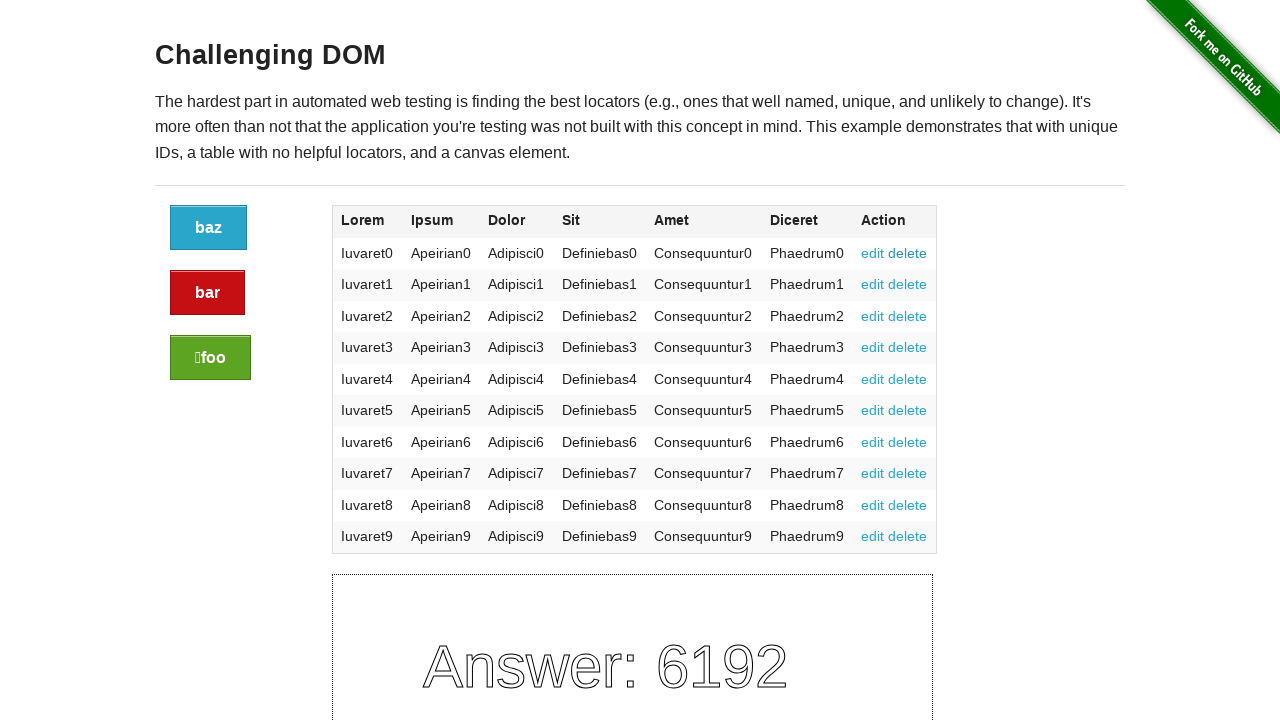

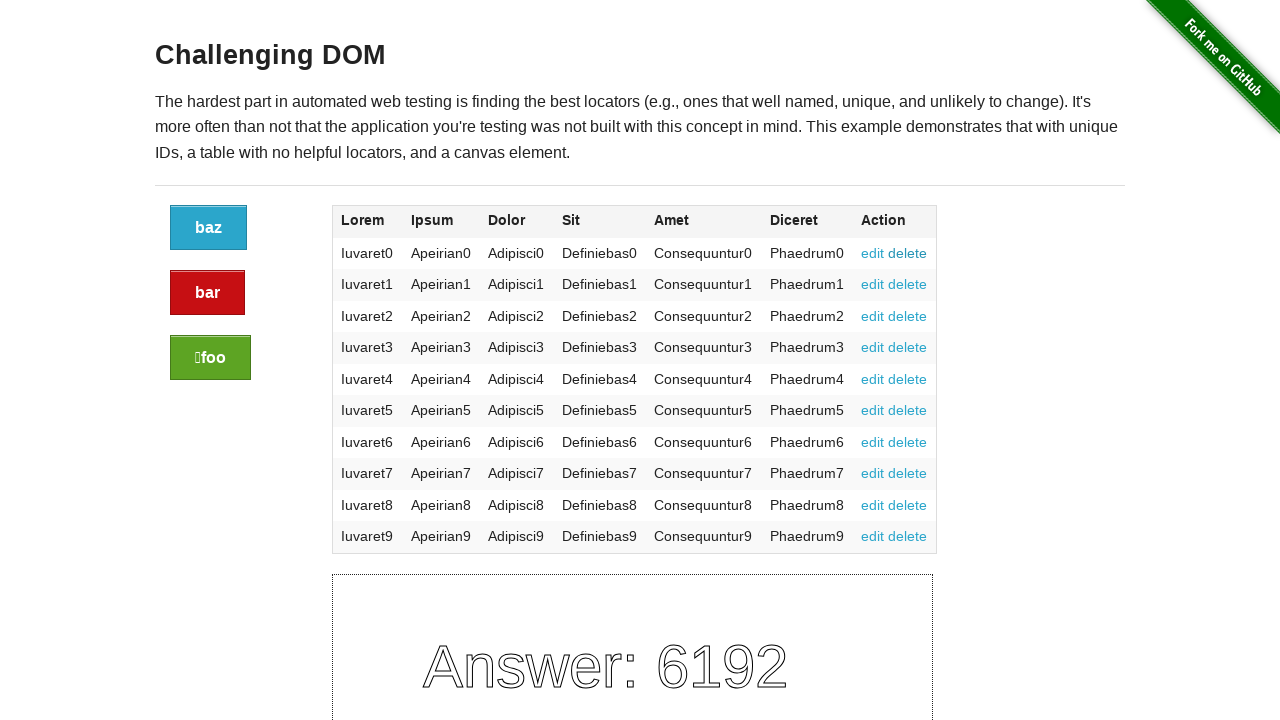